Tests adding a new todo item to a sample todo application by entering text and verifying it appears in the list

Starting URL: https://lambdatest.github.io/sample-todo-app/

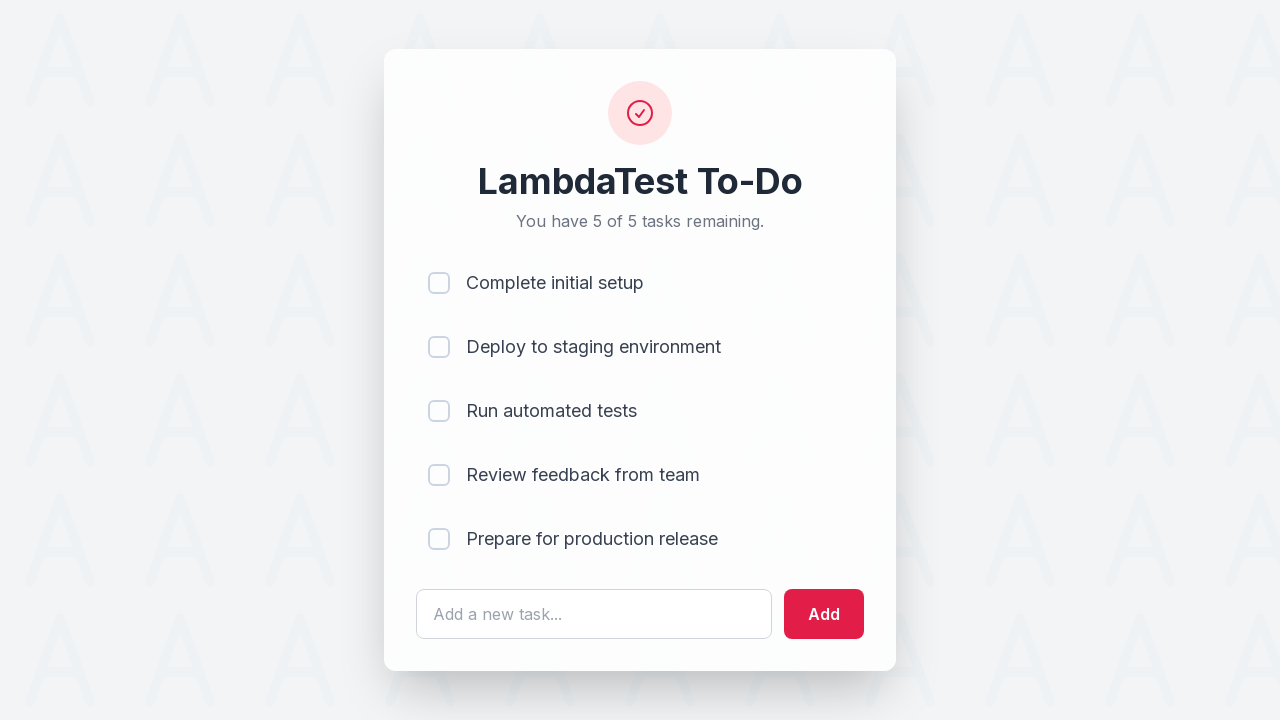

Filled todo input field with 'Complete project documentation' on #sampletodotext
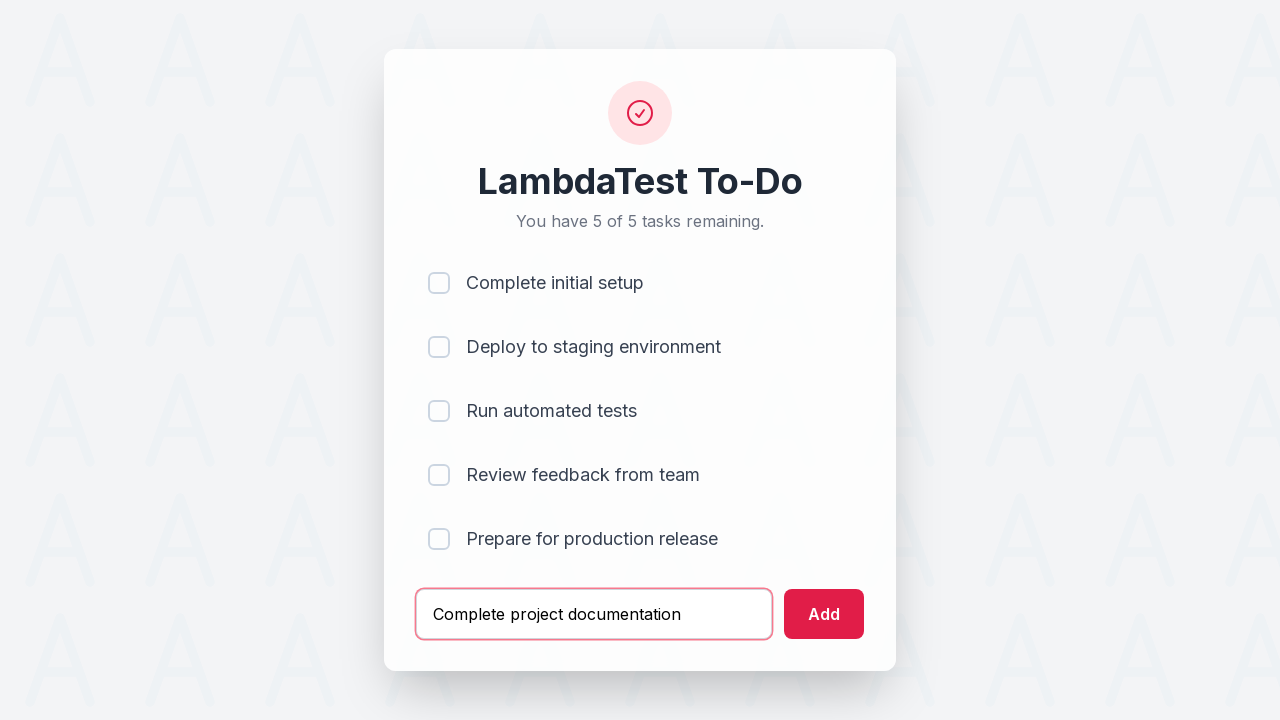

Pressed Enter key to submit the todo item on #sampletodotext
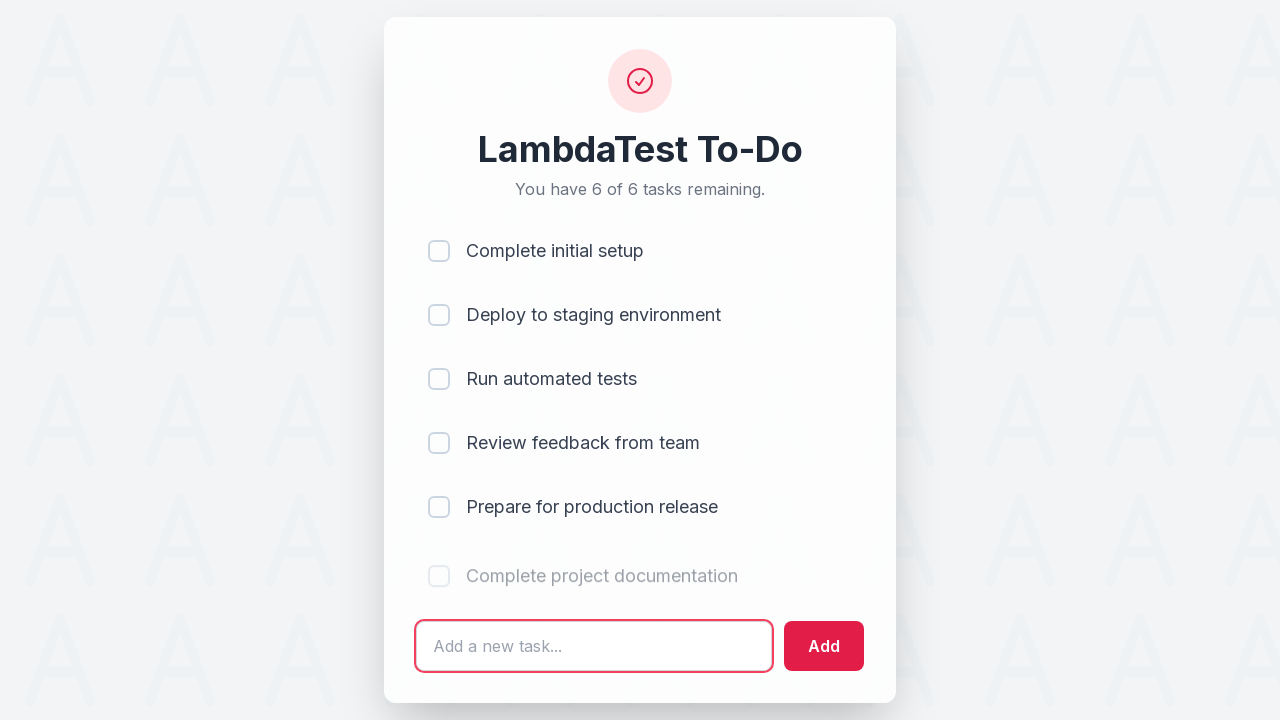

New todo item appeared in the list
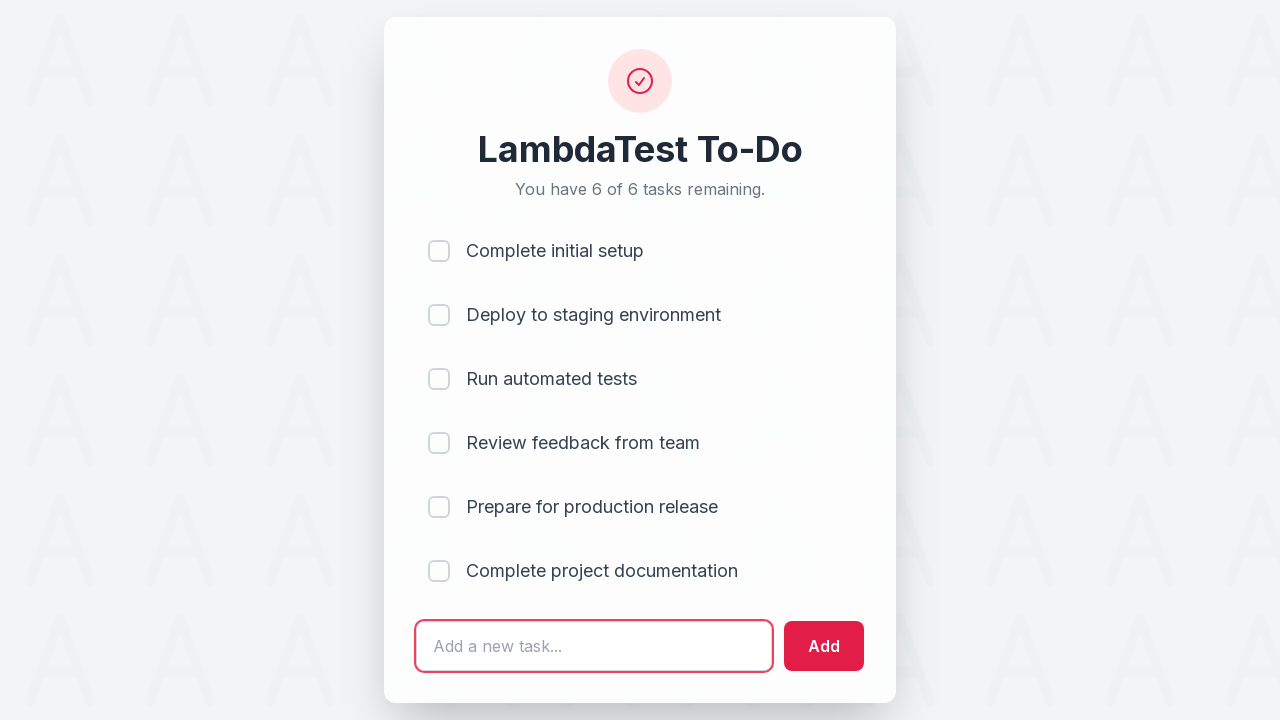

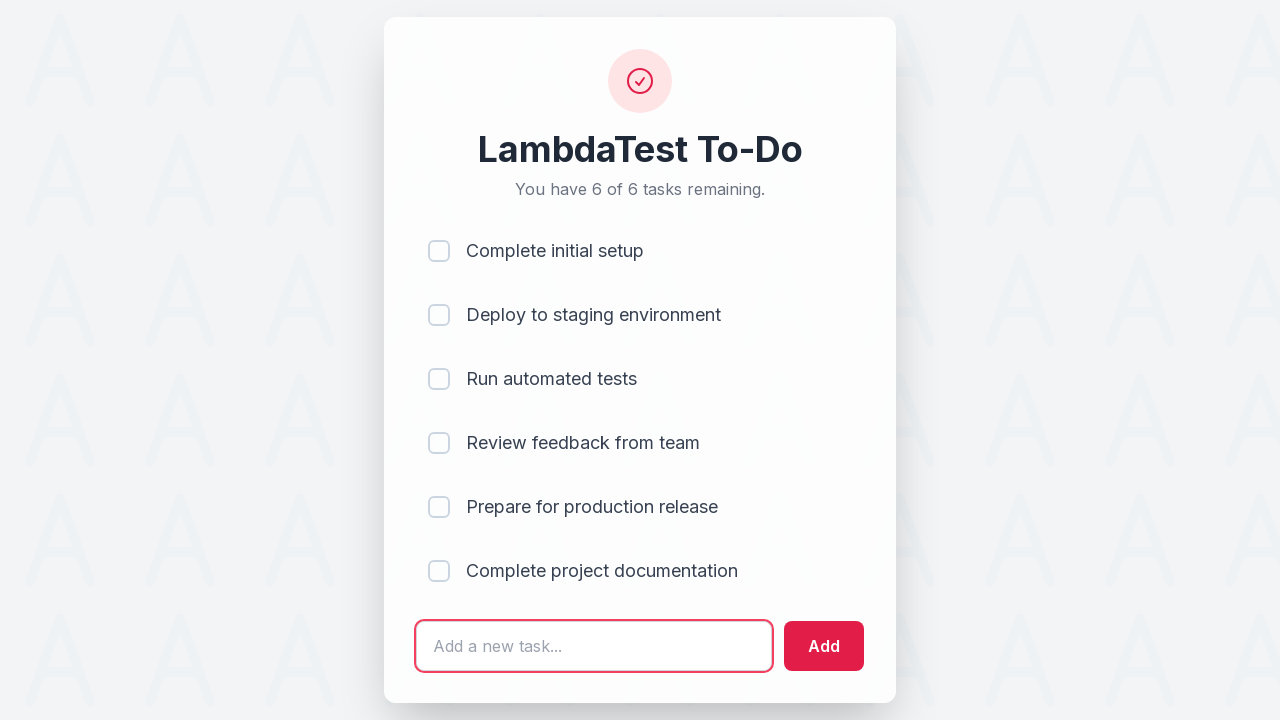